Tests that the page does not display 404 errors or "content not found" messages

Starting URL: https://egundem.com/gundem

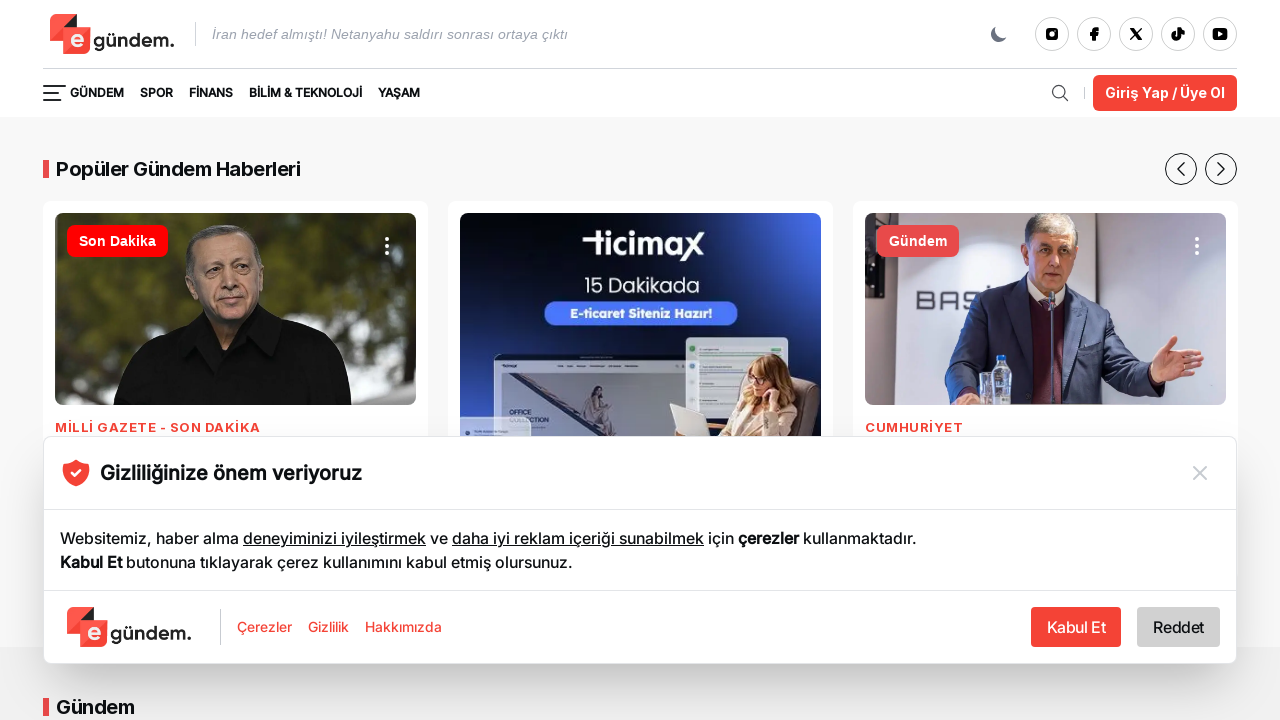

Waited for page to load with domcontentloaded state
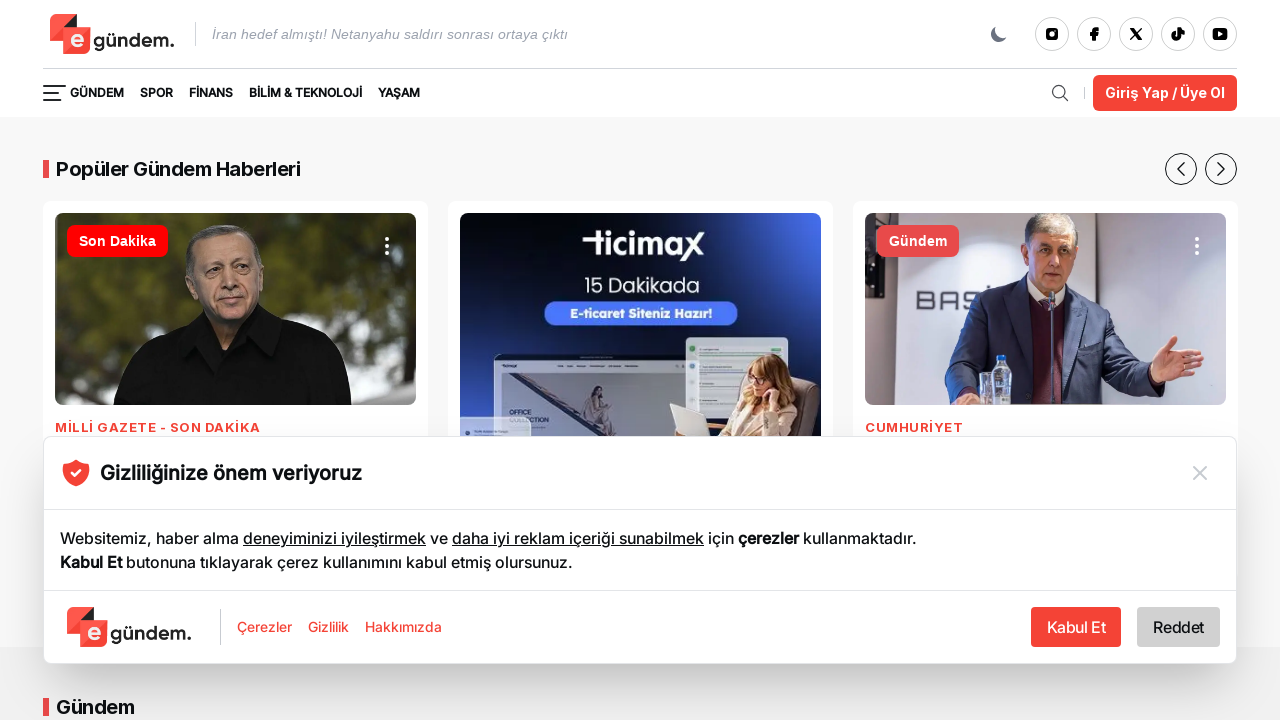

Checked for 404 error messages on page
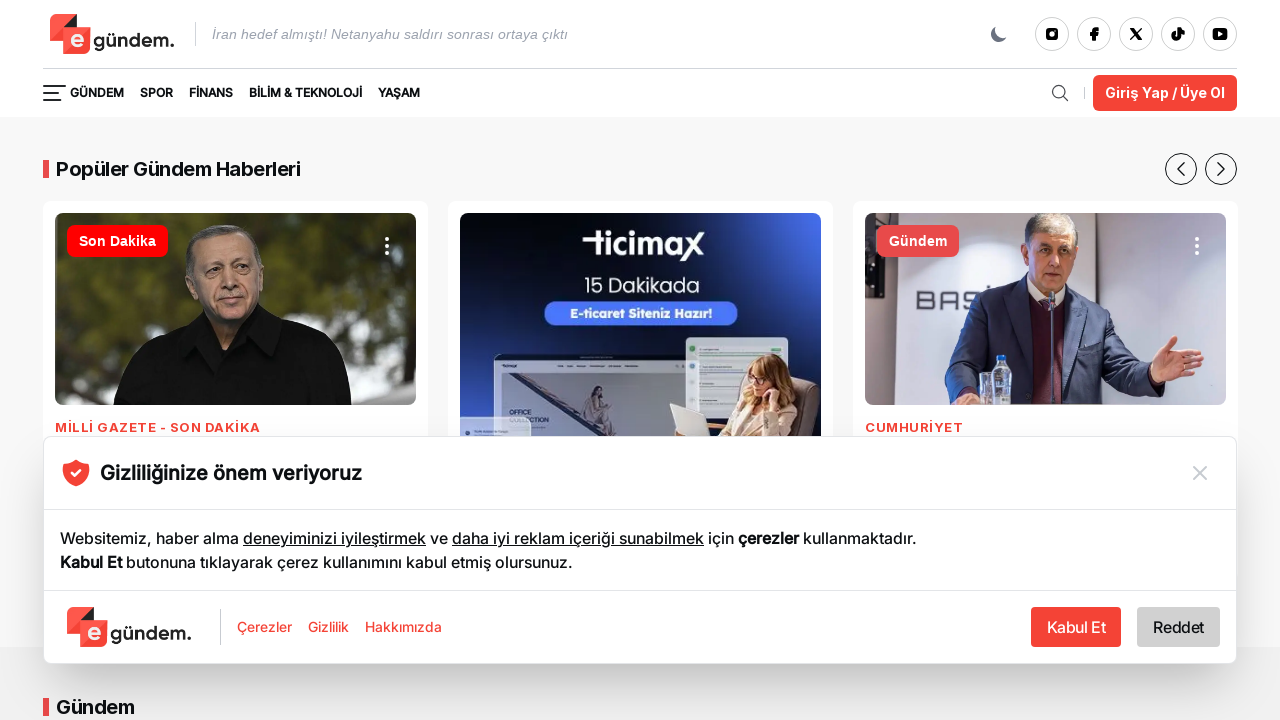

Checked for 'İçerik bulunamadı' (content not found) messages on page
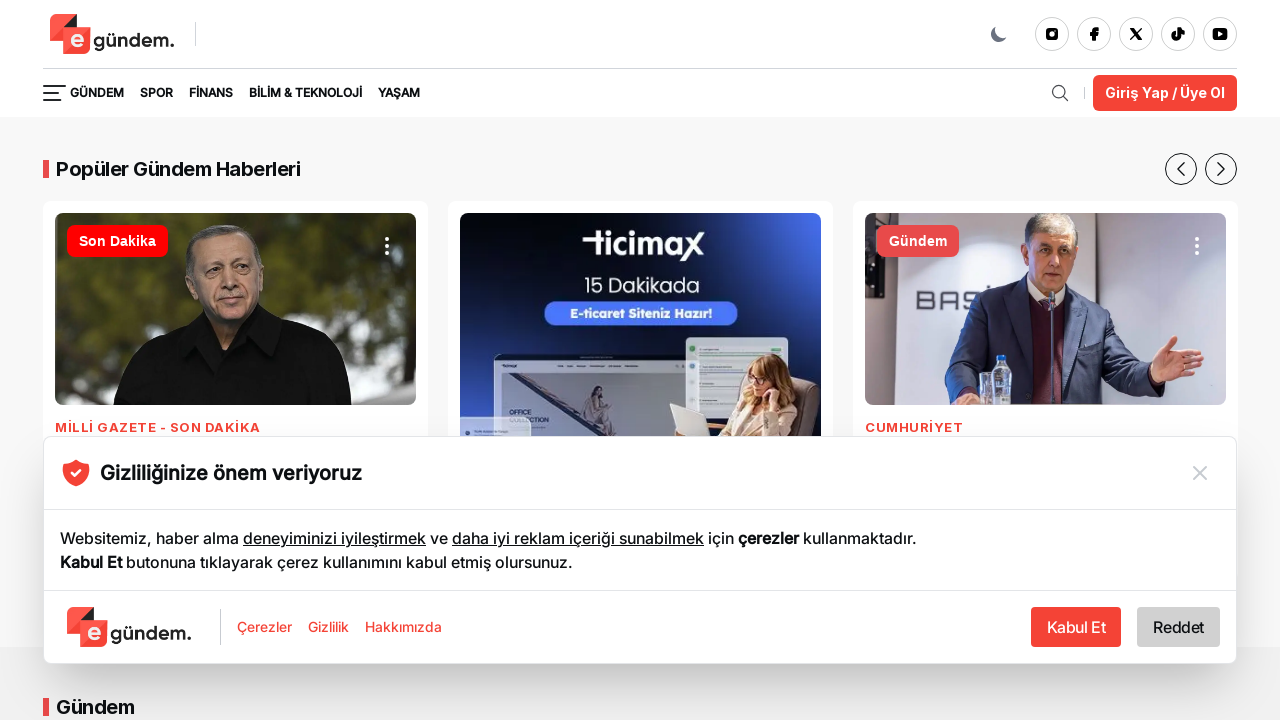

Asserted that page does not contain 404 or empty content errors
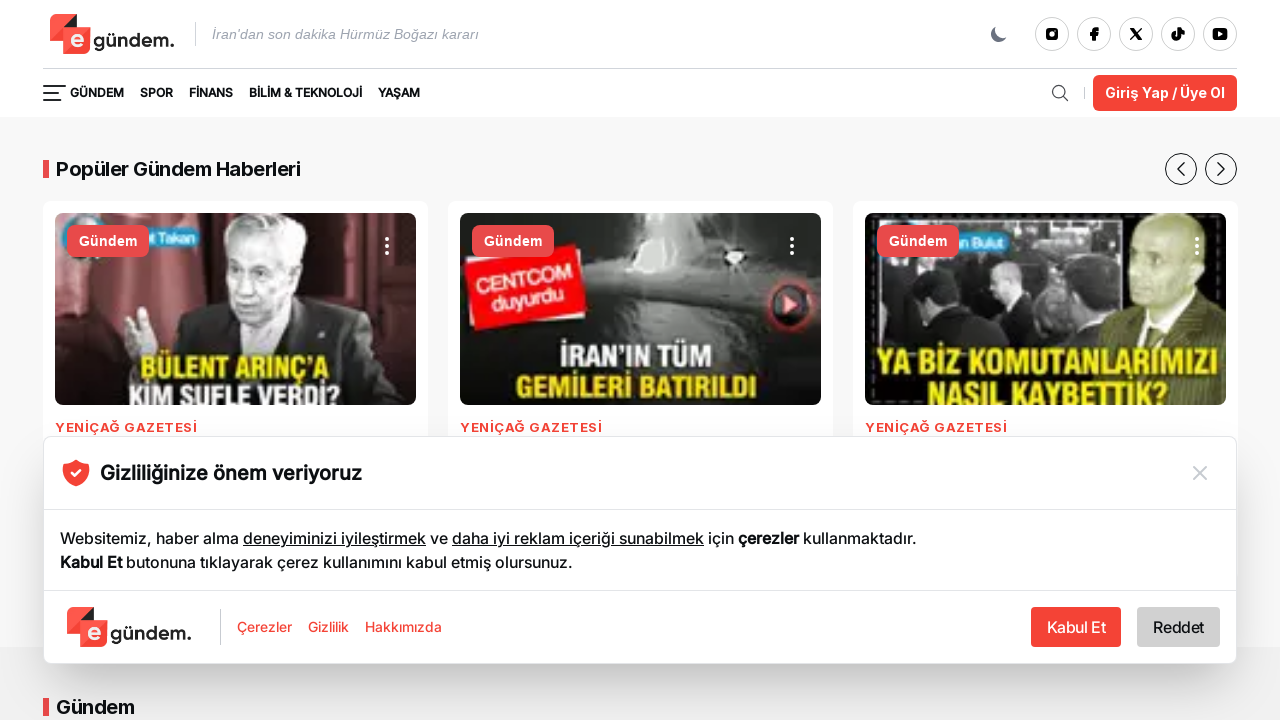

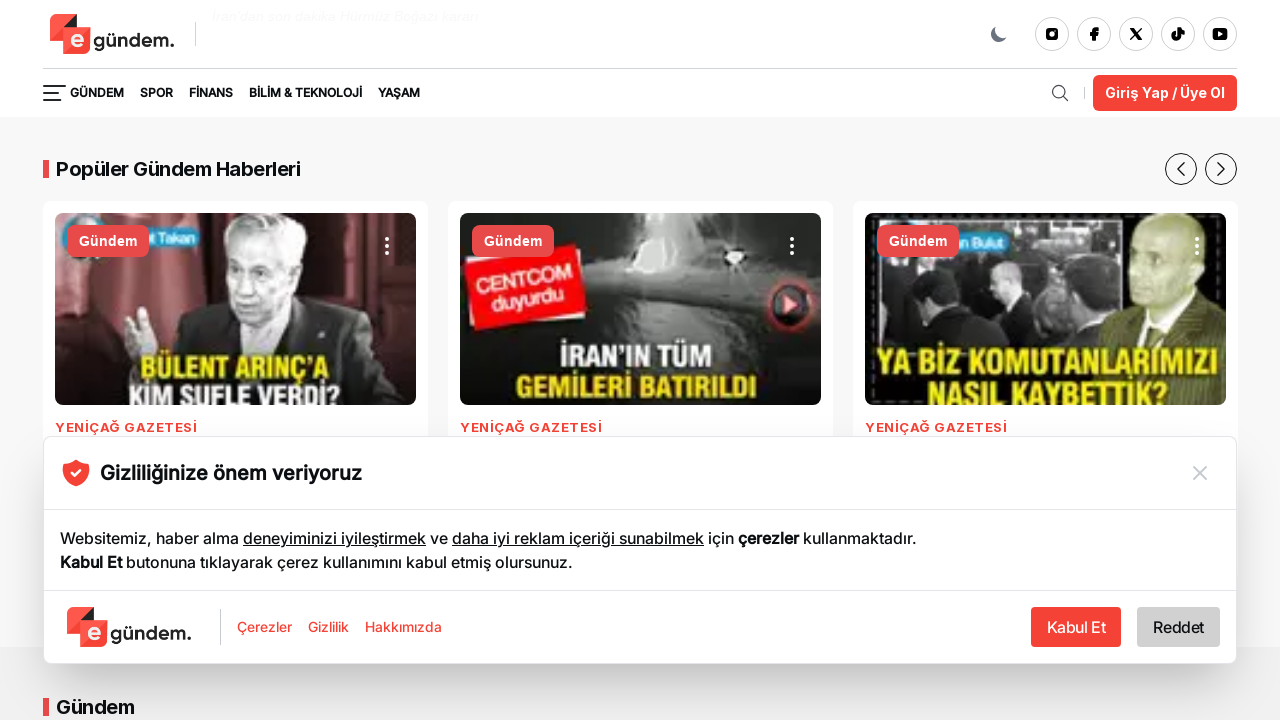